Simple smoke test that navigates to the RedBus homepage and verifies it loads successfully

Starting URL: https://www.redbus.in/

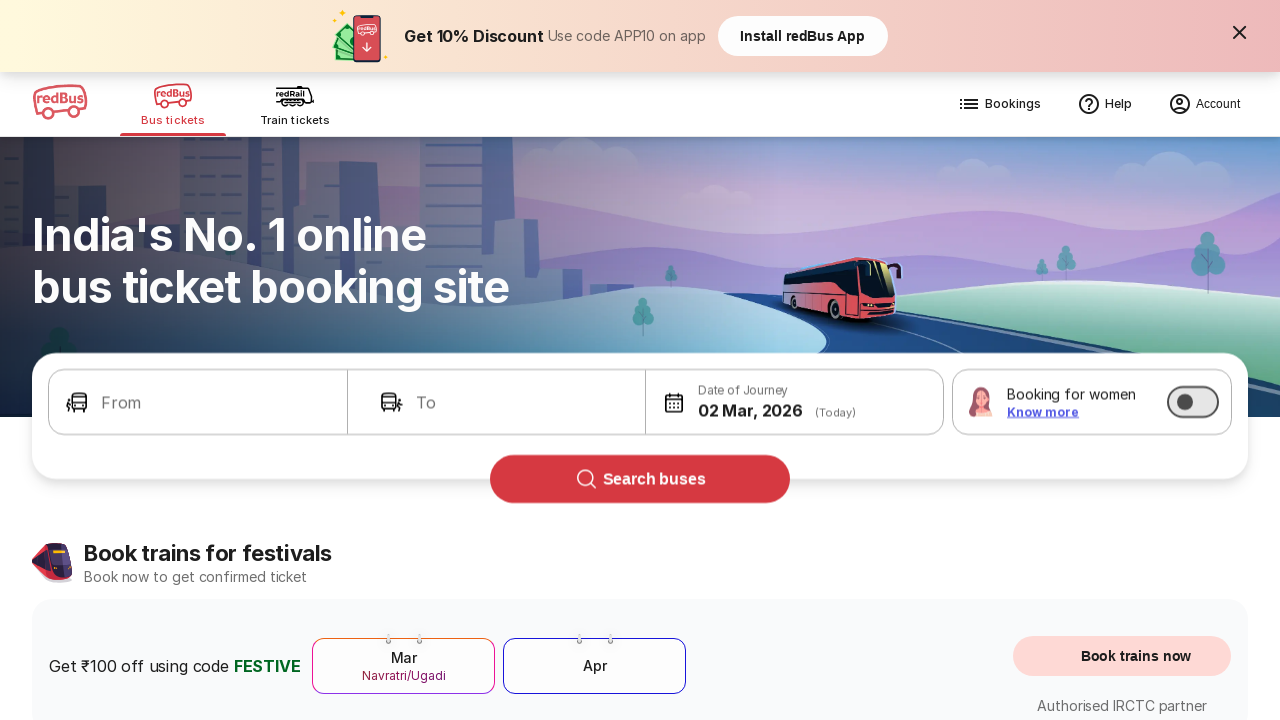

Waited for DOM content to load on RedBus homepage
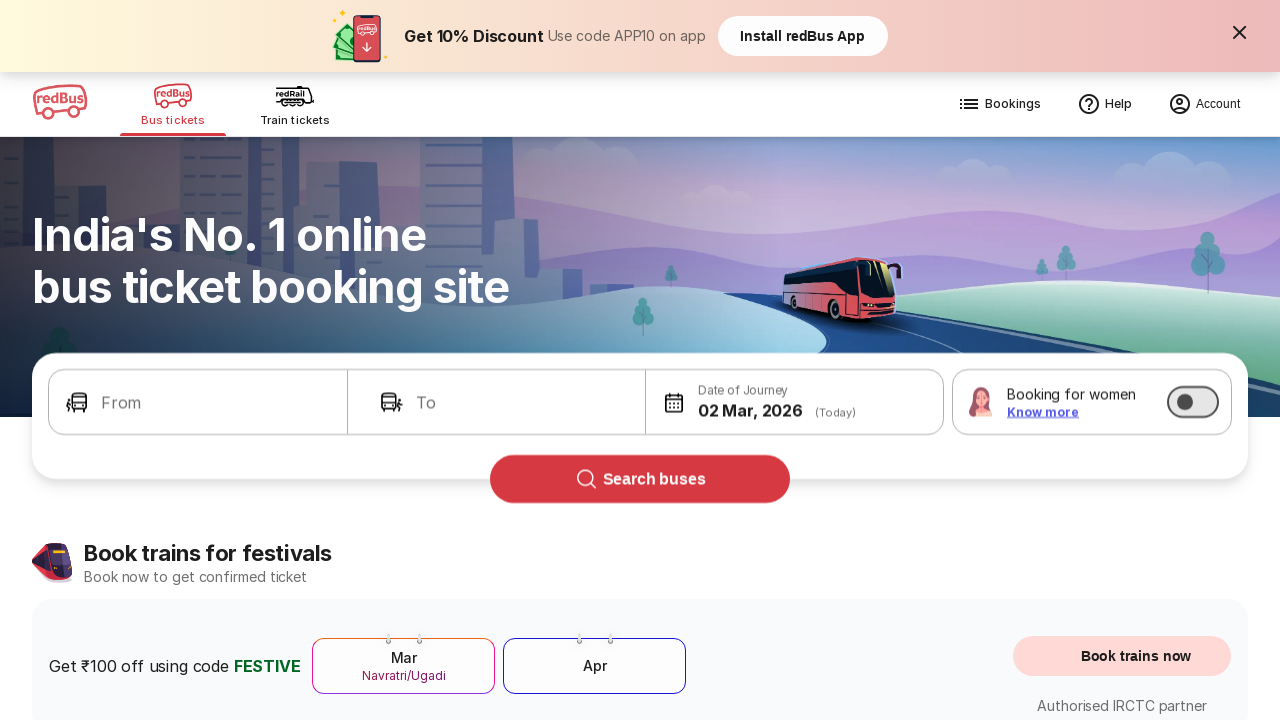

Verified body element is visible - RedBus homepage loaded successfully
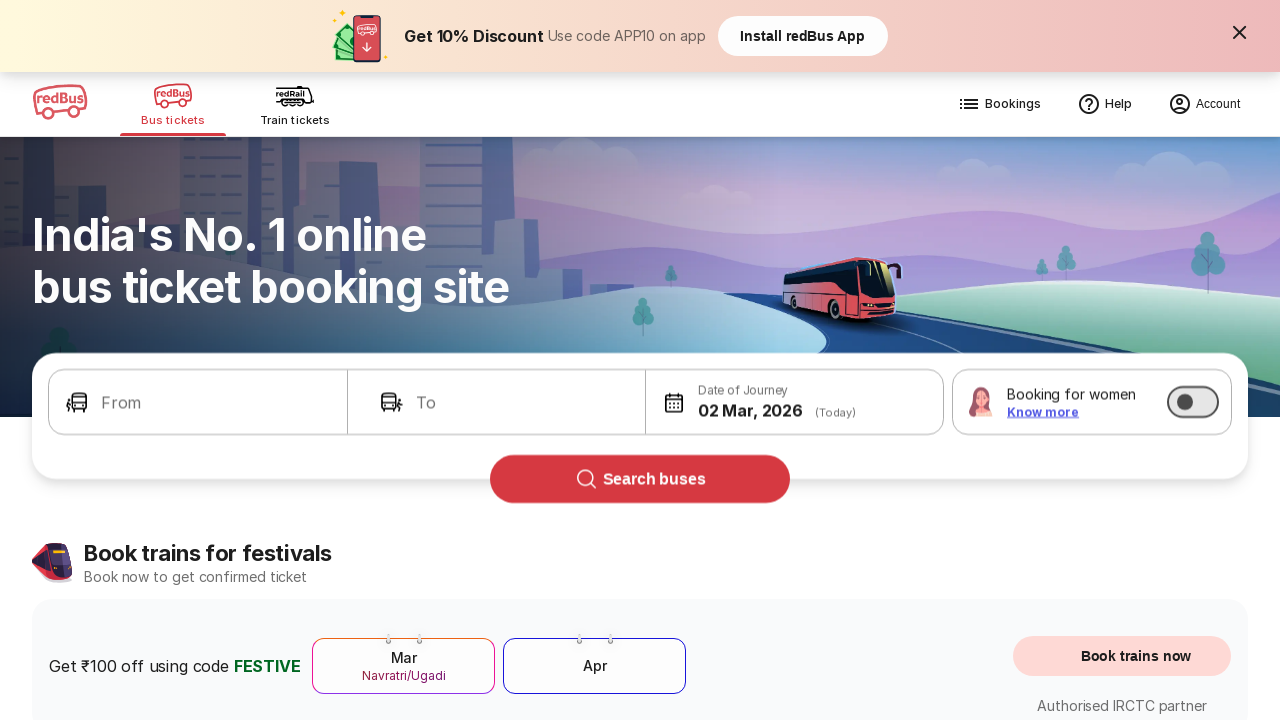

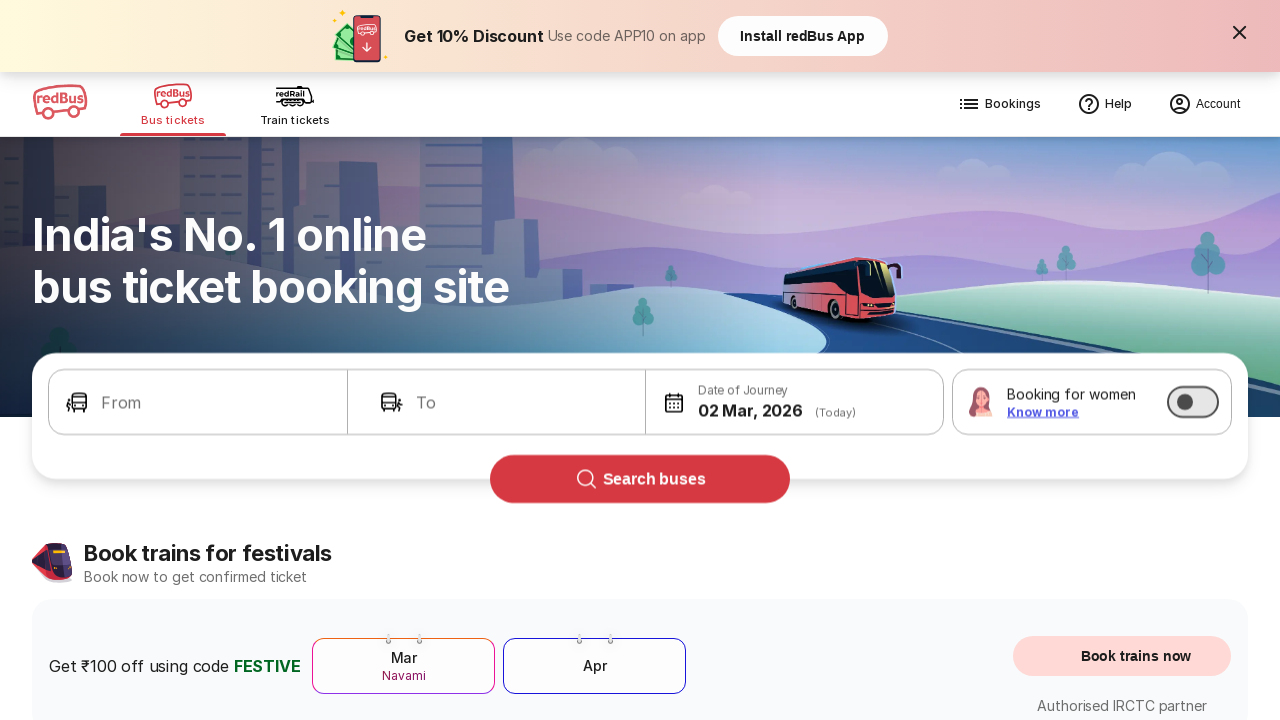